Navigates to GlobalSQA website and performs a right-click context menu action on a navigation menu item

Starting URL: https://www.globalsqa.com/

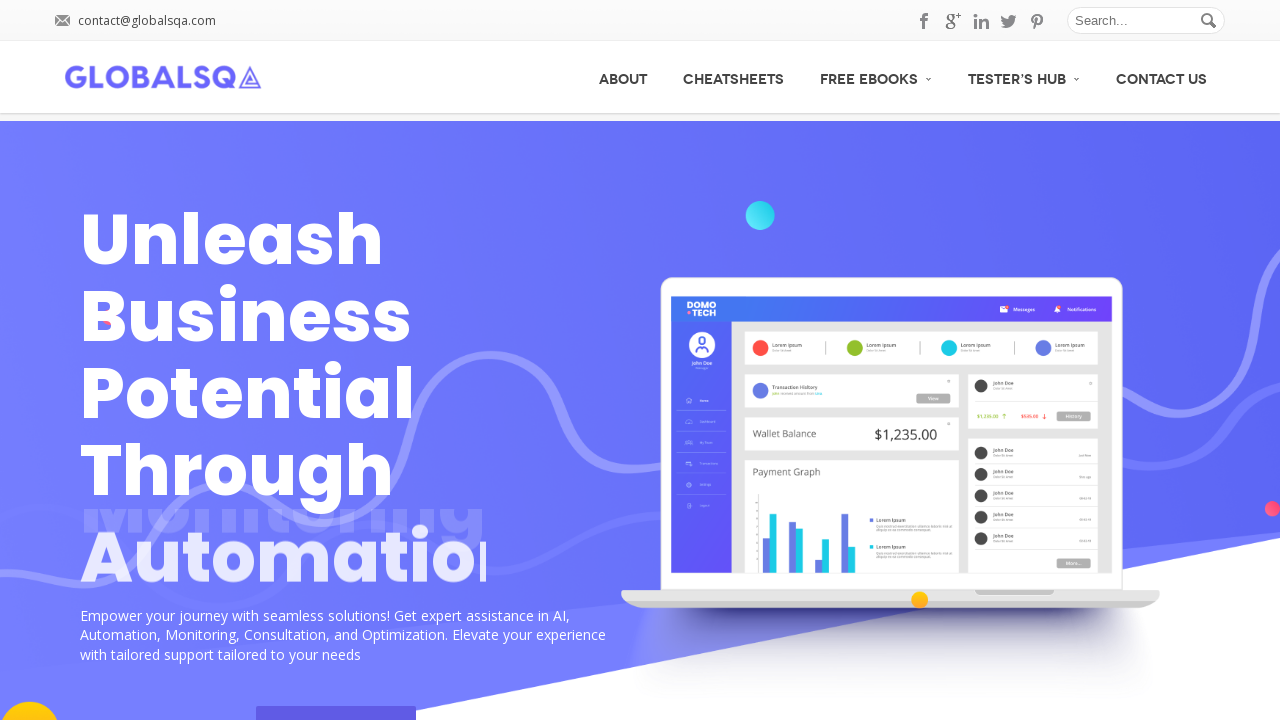

Located all menu list items in navigation
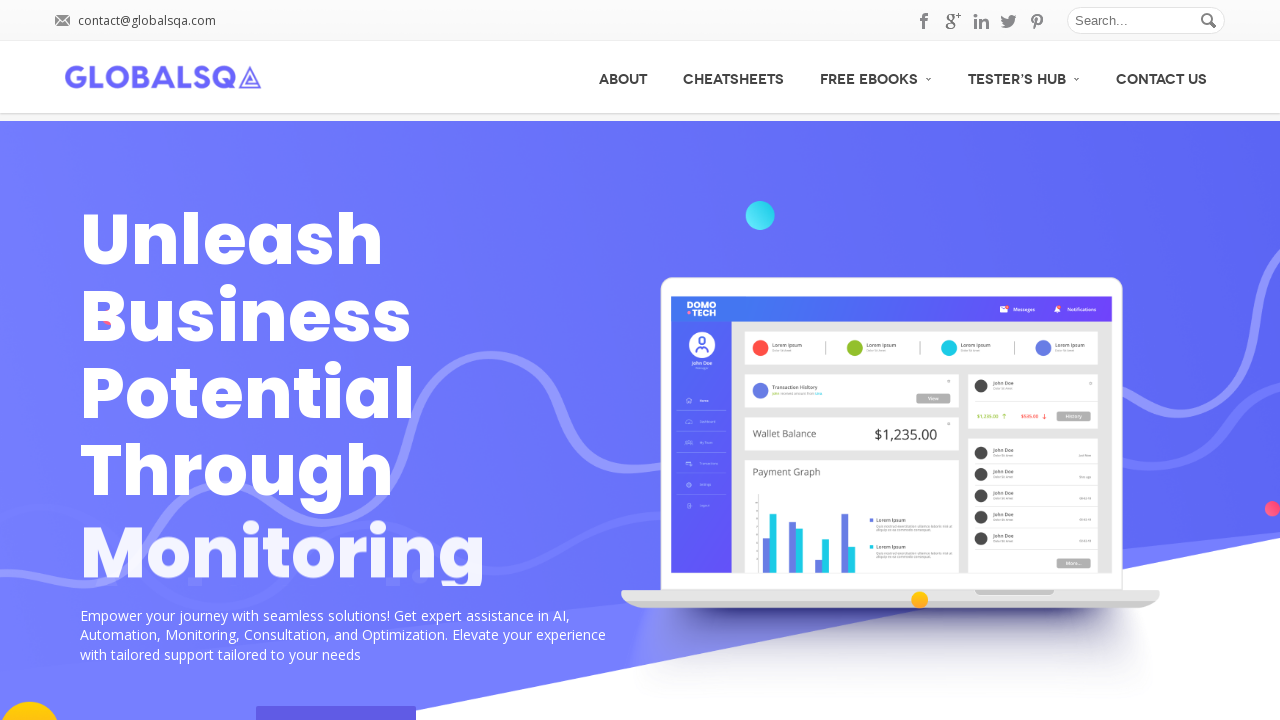

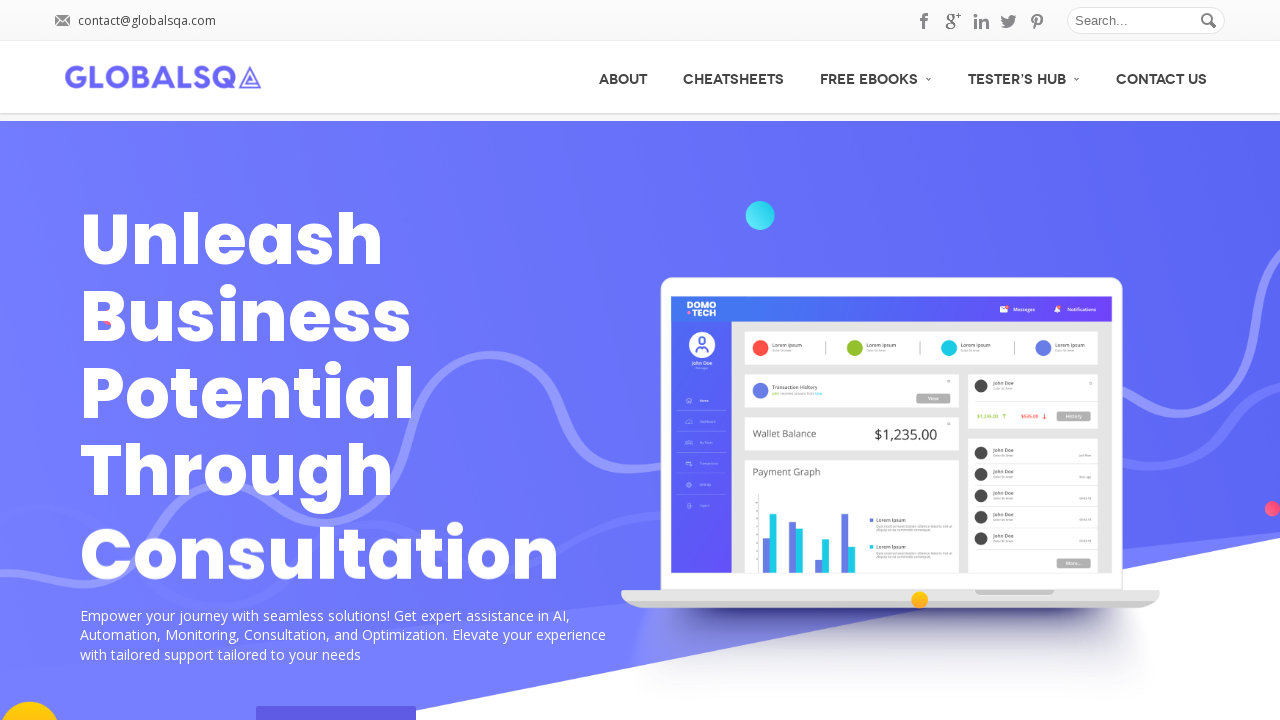